Tests handling of a JavaScript confirm dialog by clicking a button to trigger the confirm and accepting it

Starting URL: https://the-internet.herokuapp.com/javascript_alerts

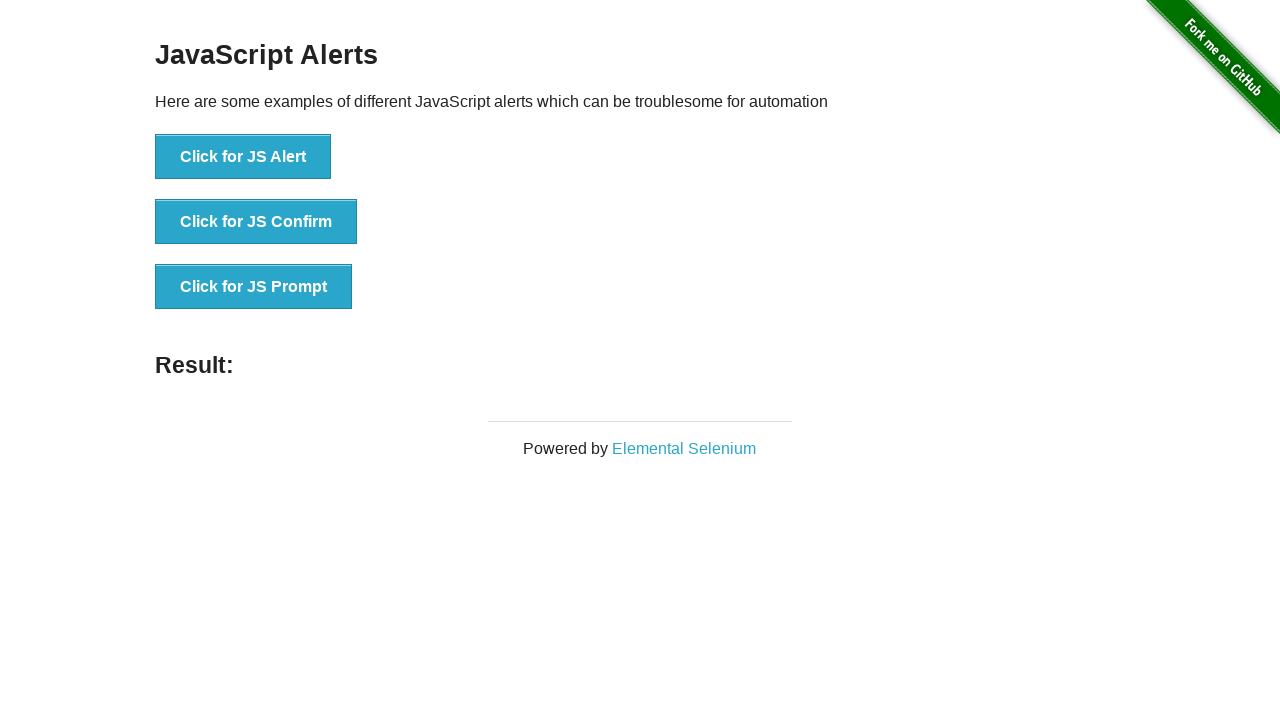

Clicked button to trigger JavaScript confirm dialog at (256, 222) on xpath=//button[normalize-space()='Click for JS Confirm']
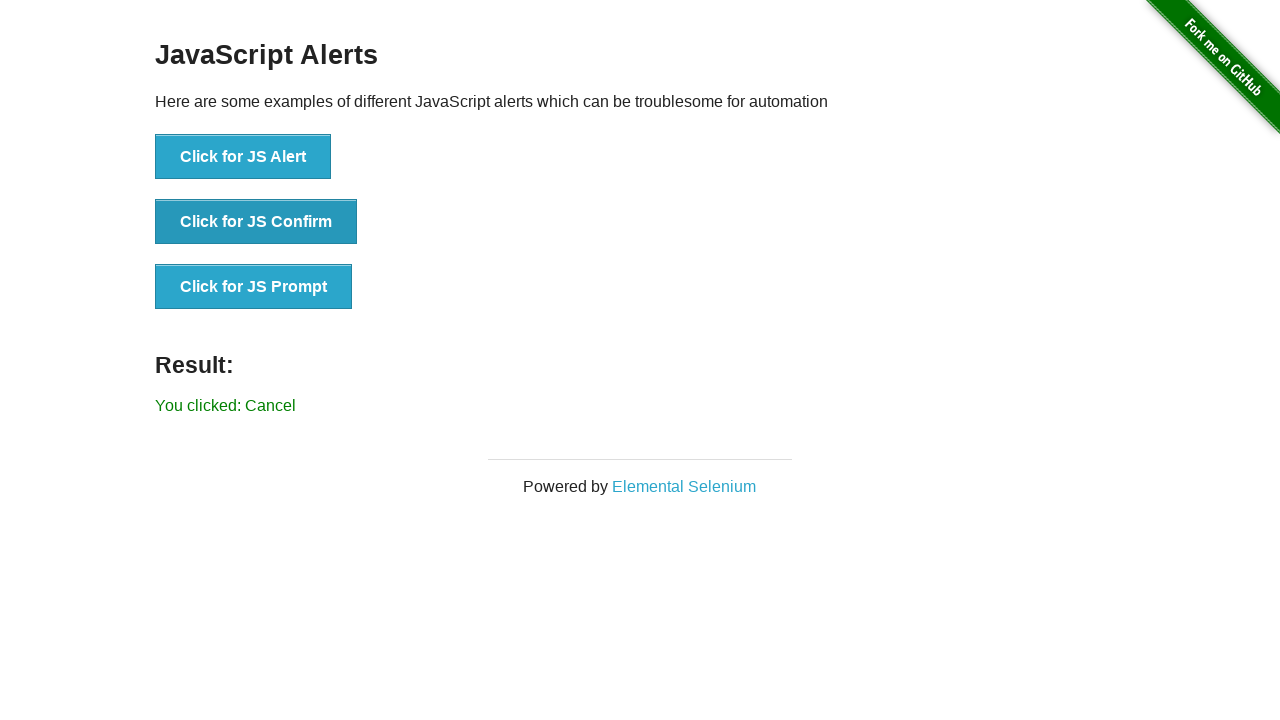

Set up dialog handler to accept confirm dialog
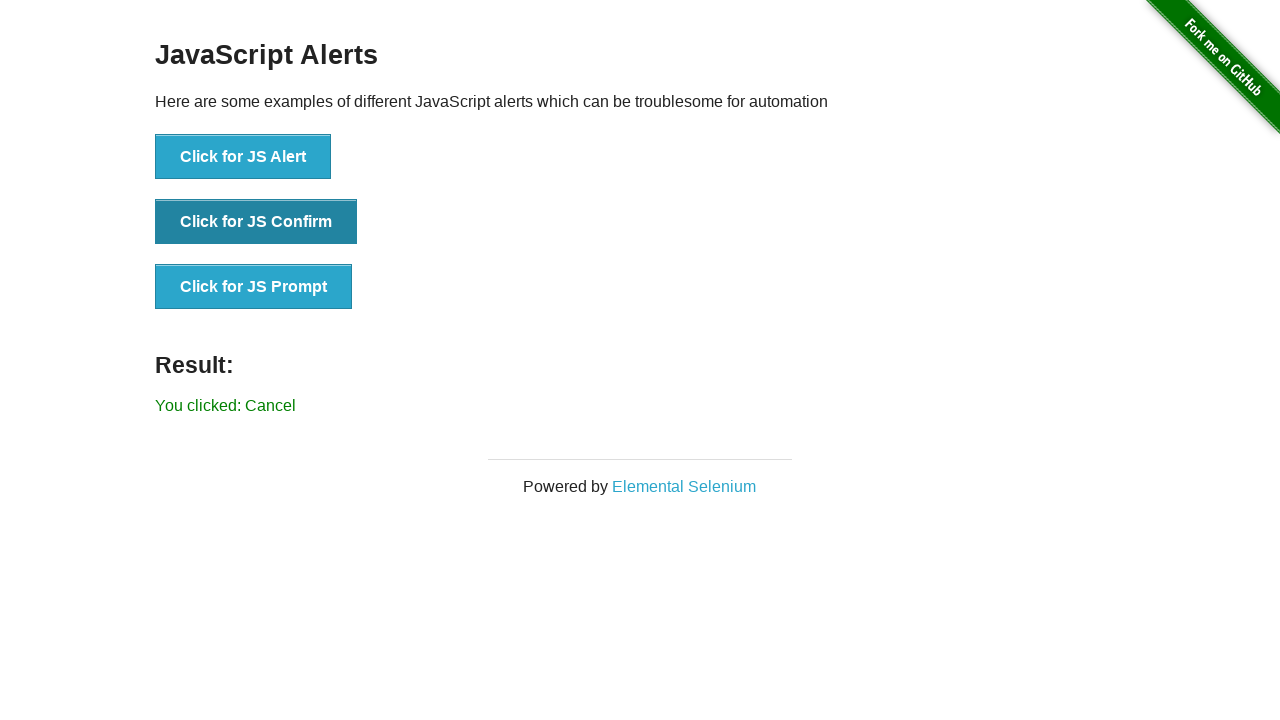

Result text appeared after accepting confirm dialog
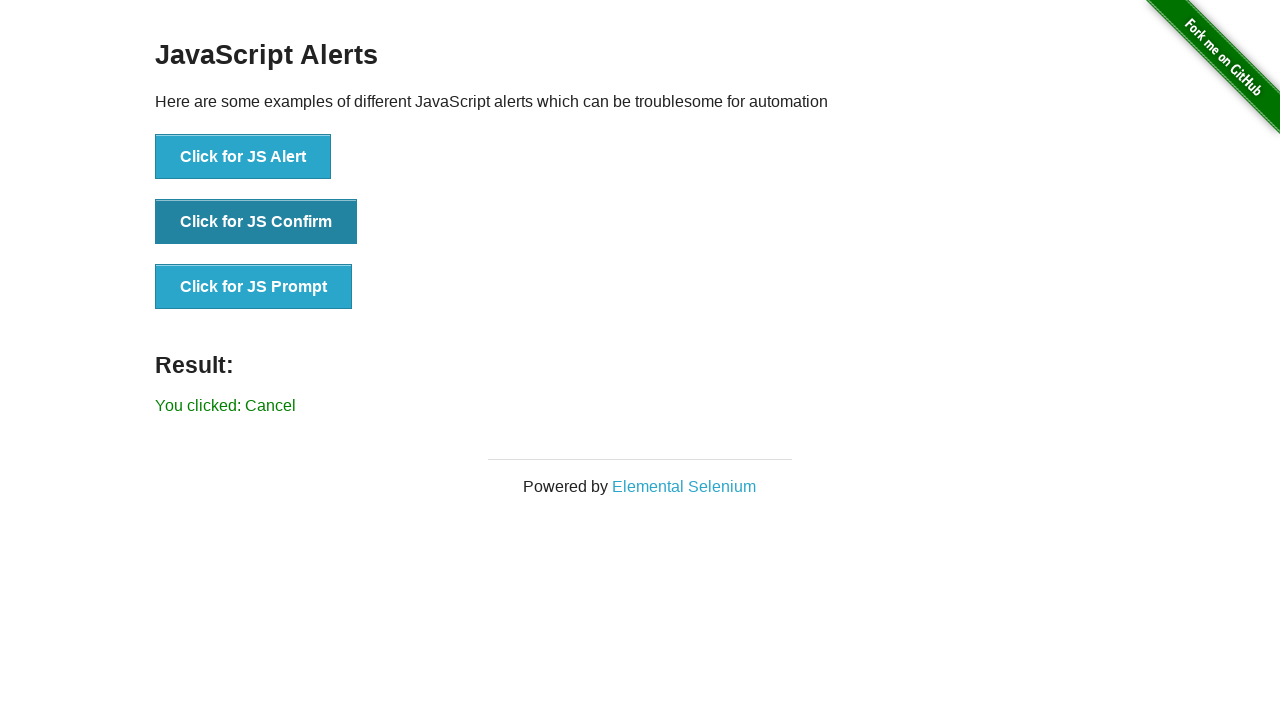

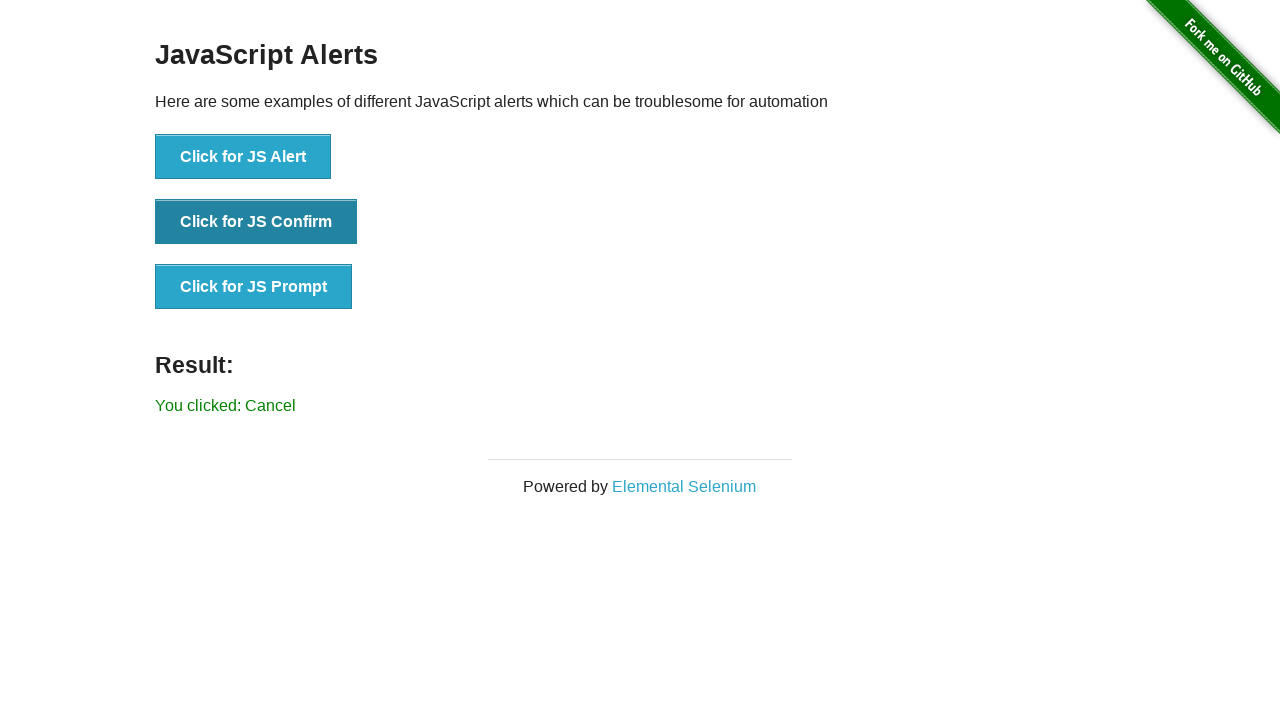